Navigates to a dropdown practice page and locates a blinking text element to verify its presence on the page

Starting URL: https://rahulshettyacademy.com/dropdownsPractise/

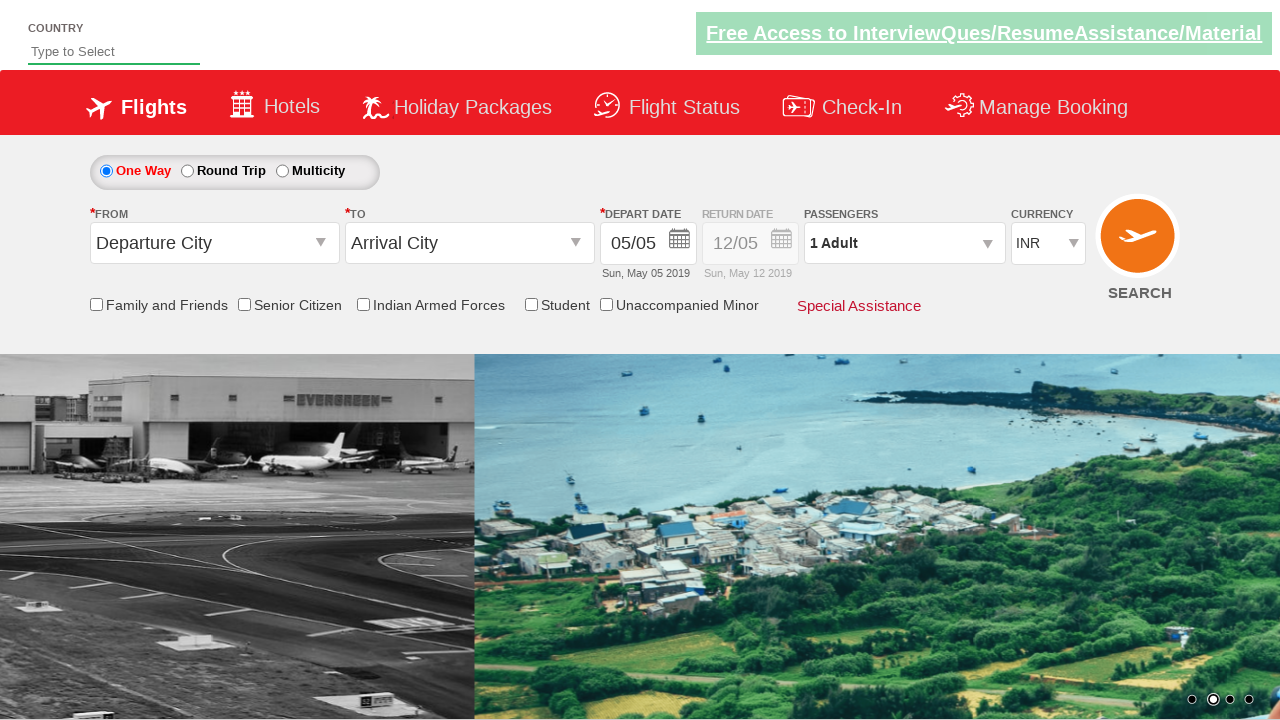

Navigated to dropdowns practice page
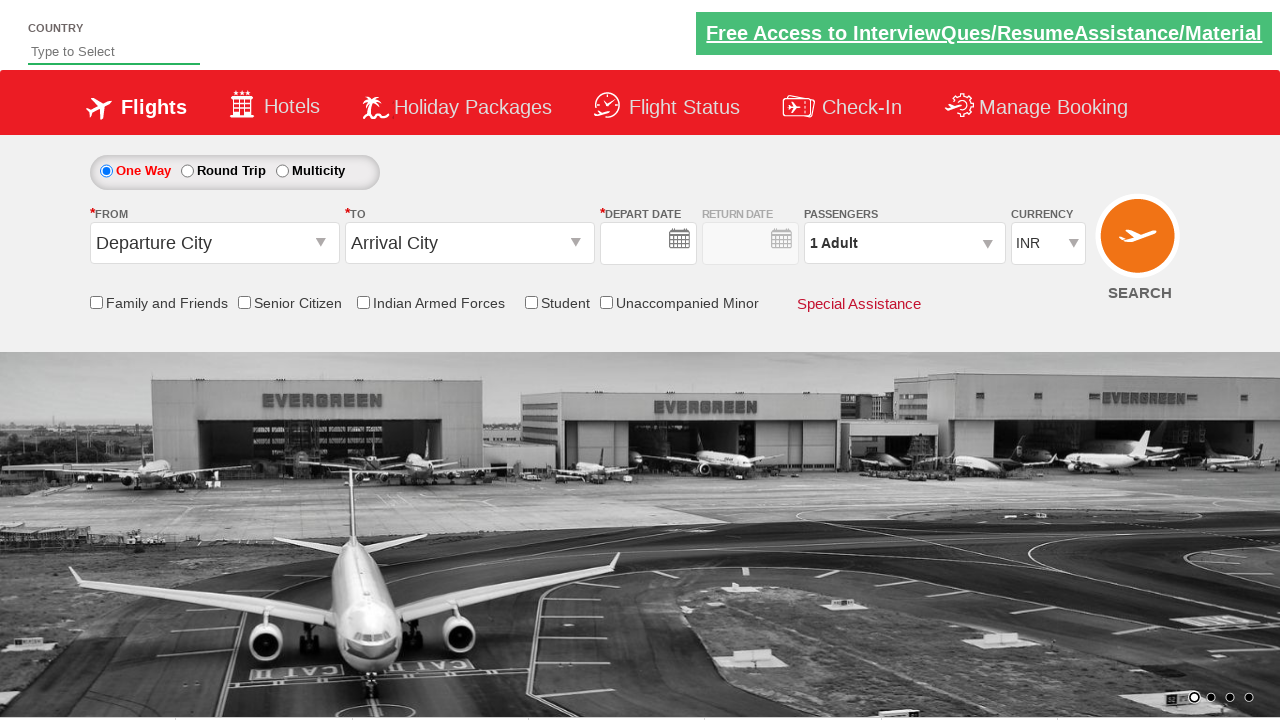

Located blinking text element
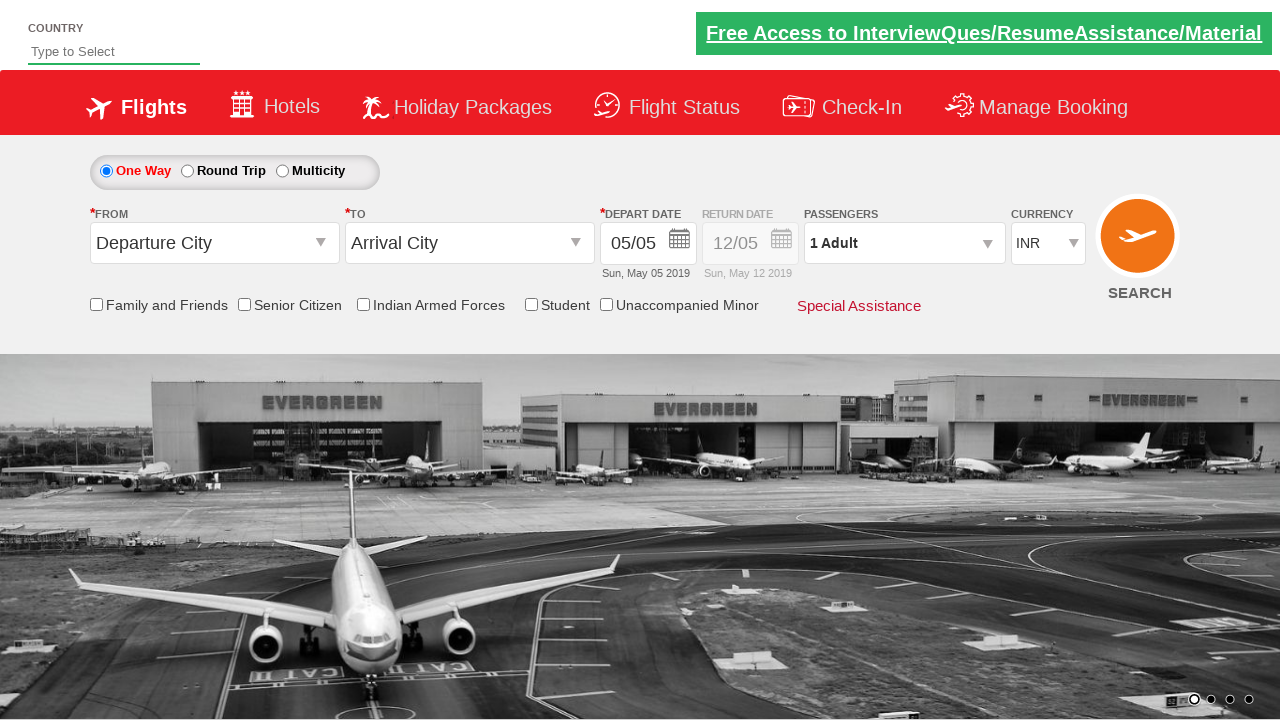

Blinking text element is visible and ready
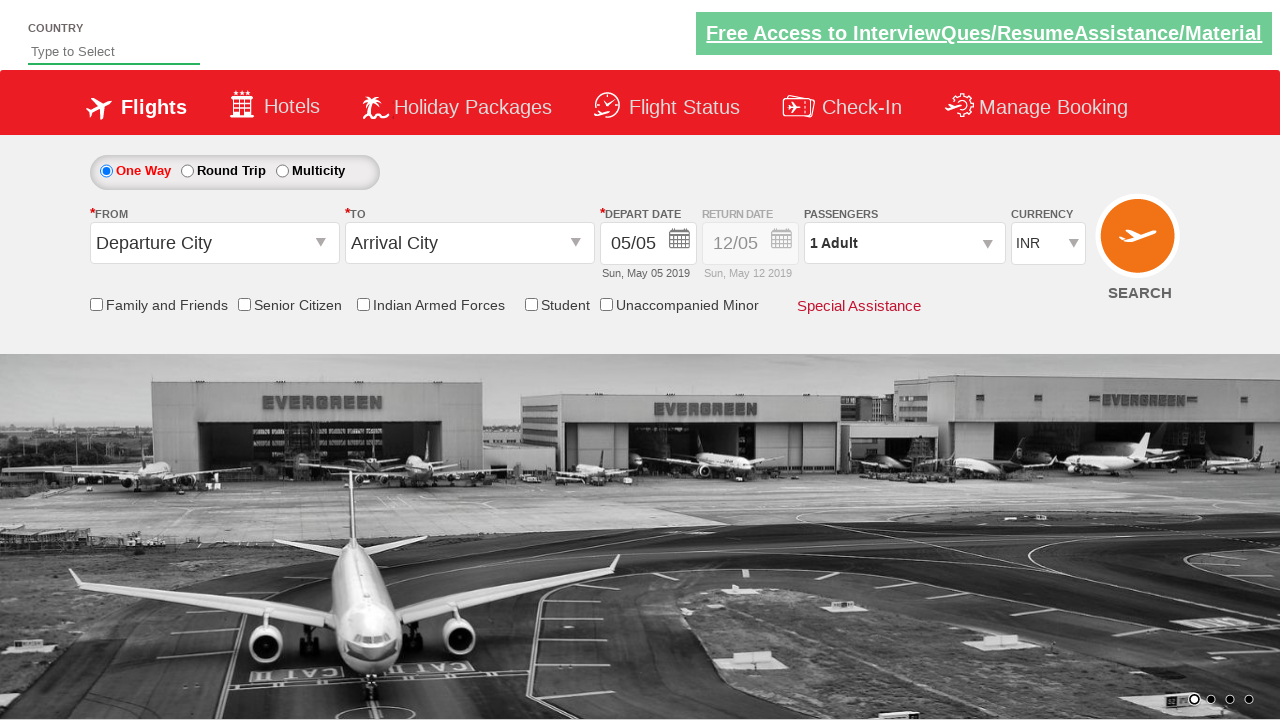

Retrieved bounding box dimensions of blinking text element
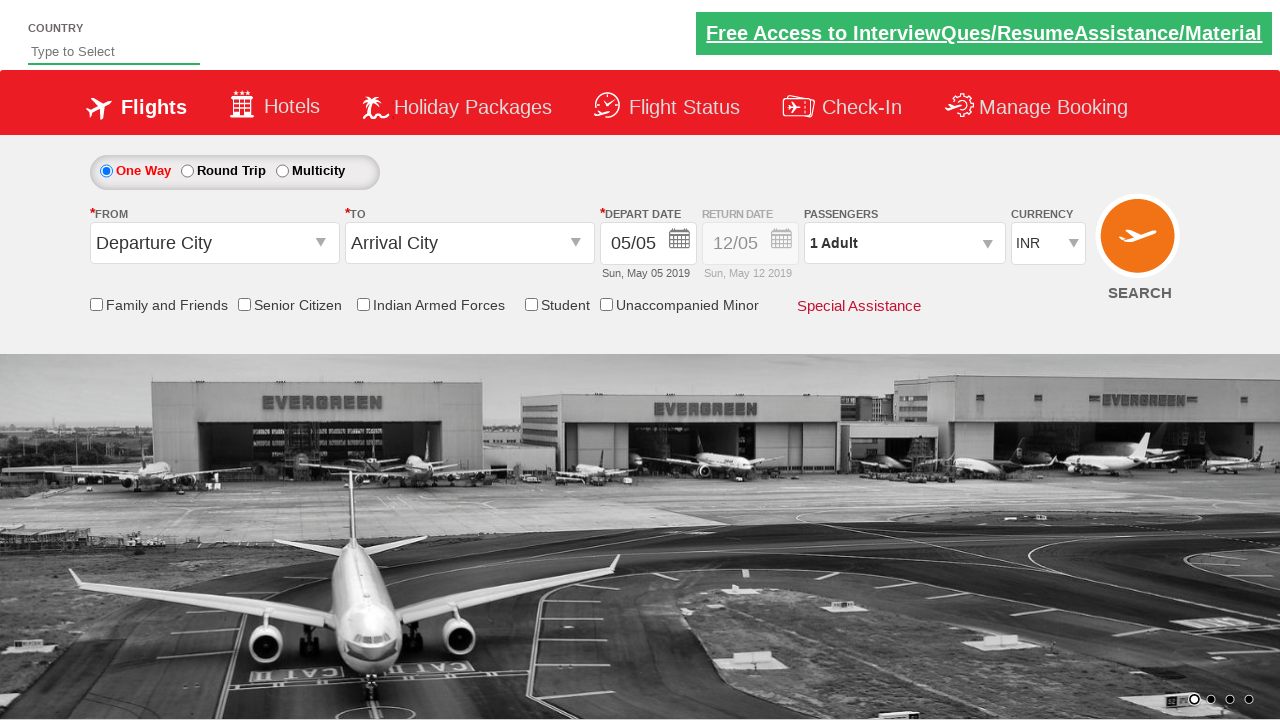

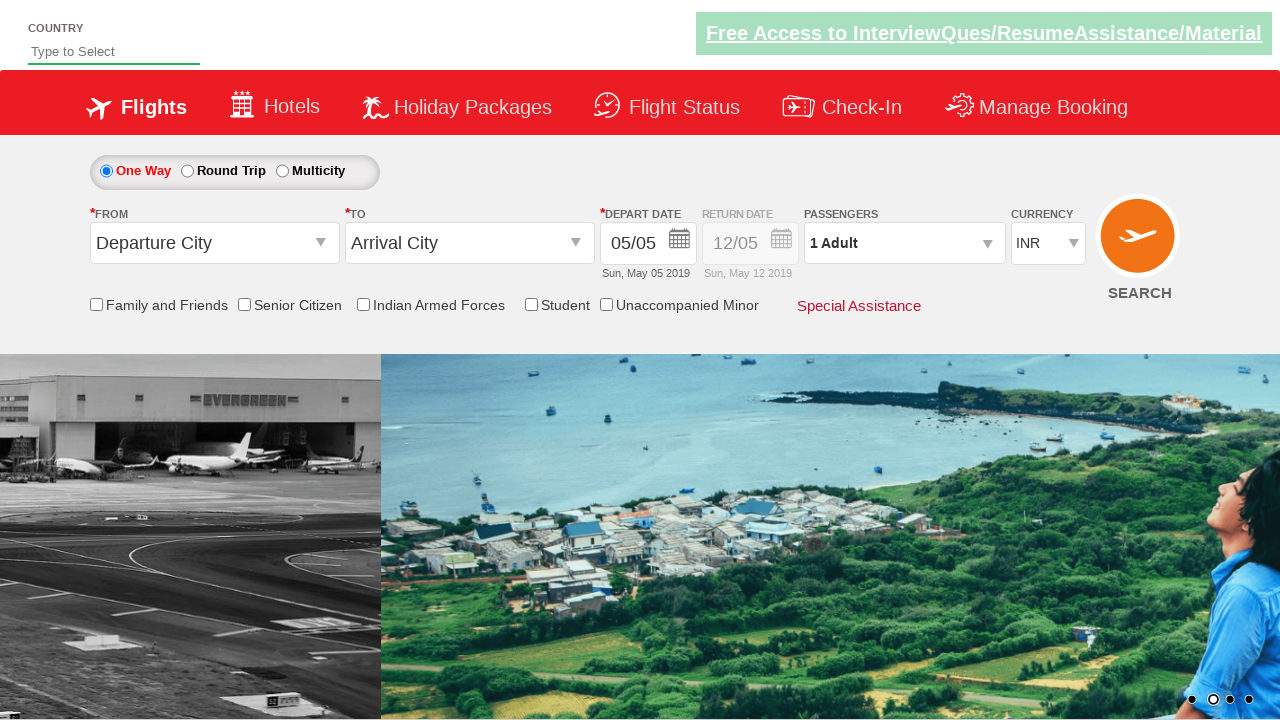